Tests select dropdown functionality by selecting options and verifying the selected values are displayed correctly

Starting URL: http://knockoutjs.com/examples/controlTypes.html

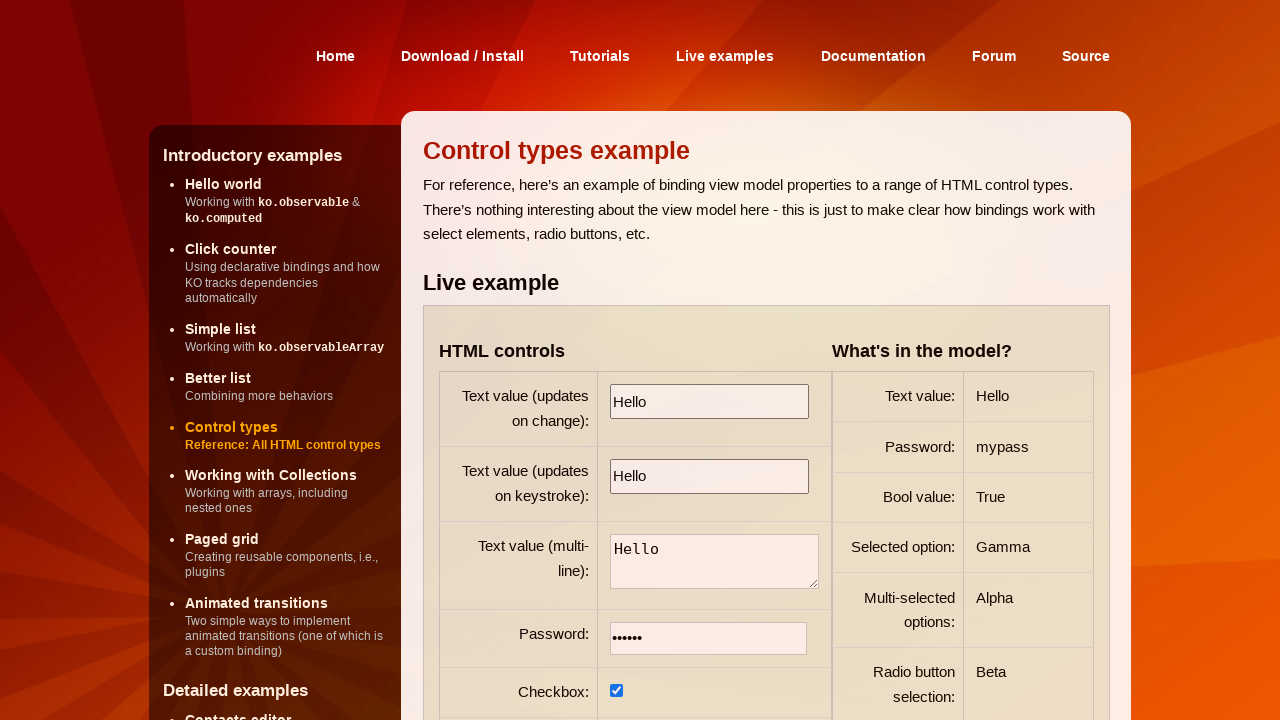

Selected 'Beta' option from first select dropdown on select >> nth=0
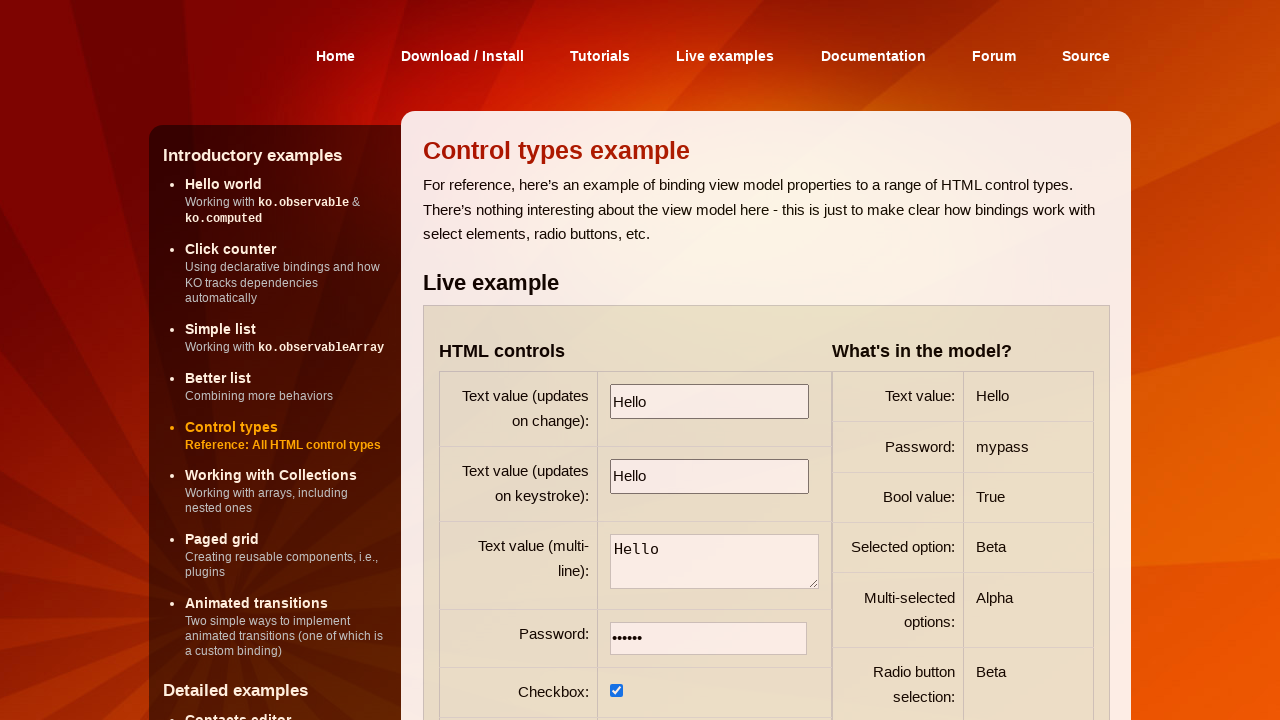

Waited 500ms for selection to be applied
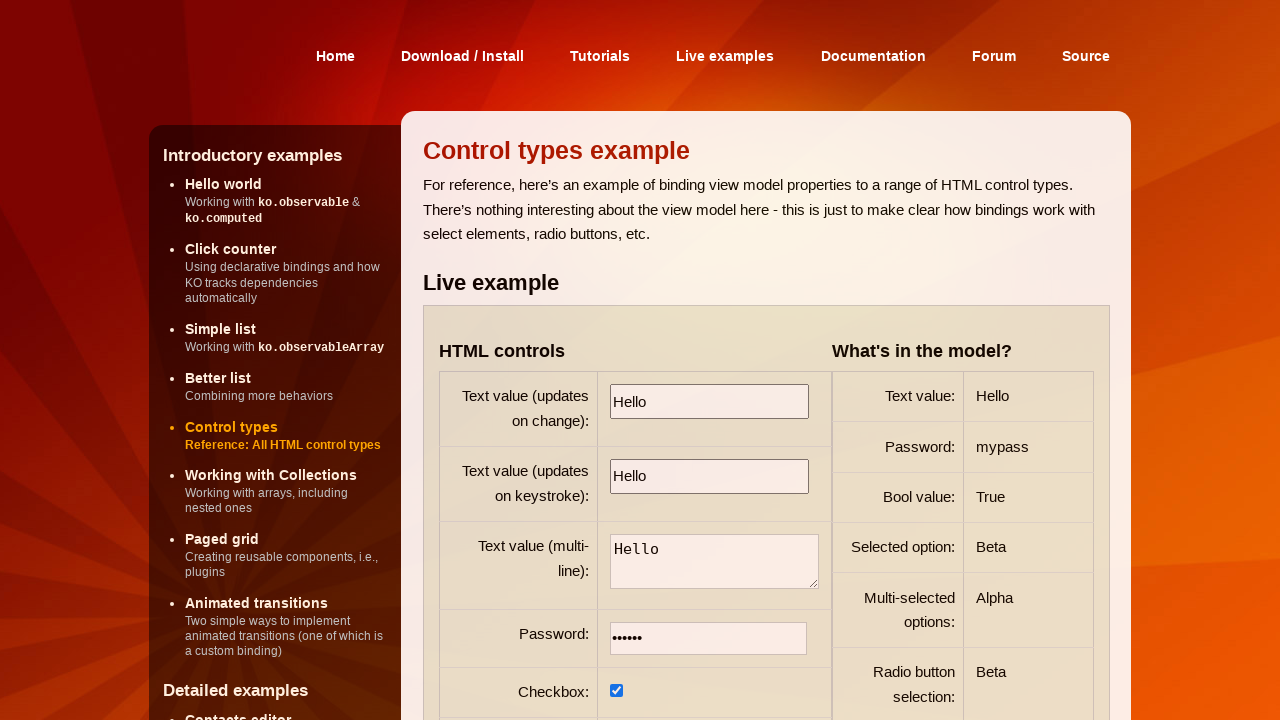

Selected 'Alpha' and 'Gamma' options from second select dropdown on select >> nth=1
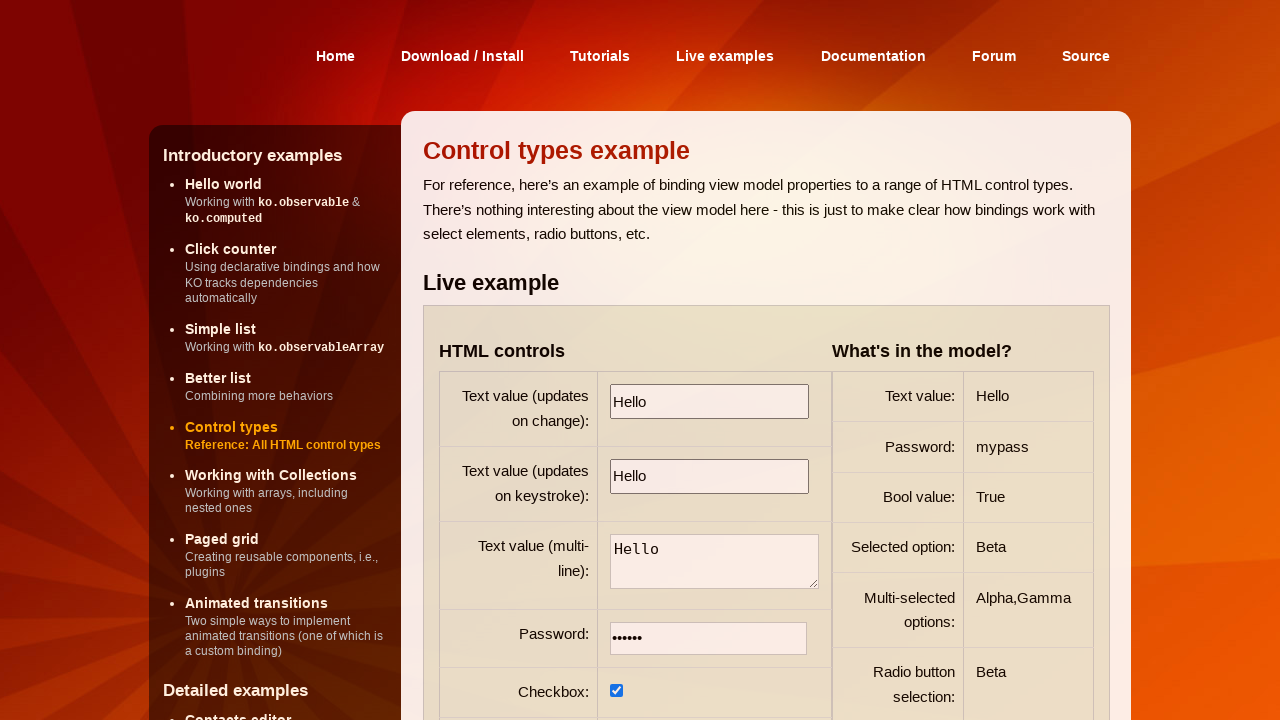

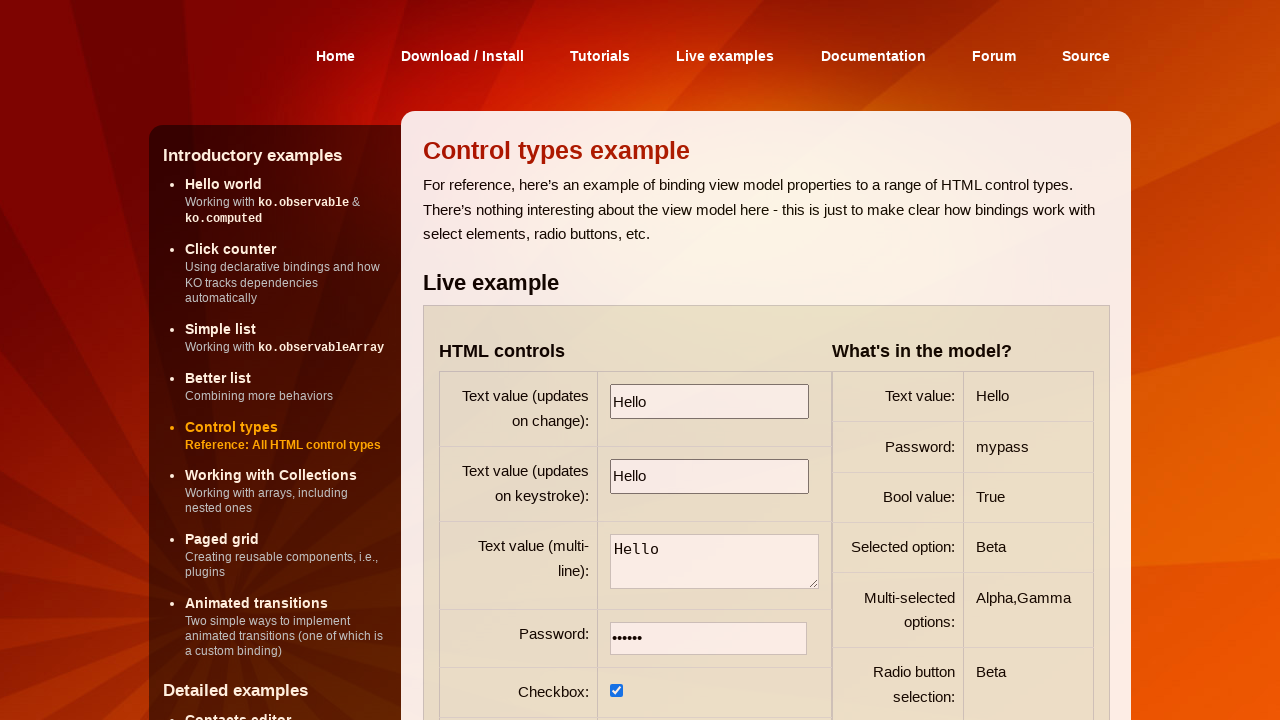